Navigates to testotomasyonu homepage and verifies that the URL contains the expected text "testotomasyonu"

Starting URL: https://www.testotomasyonu.com

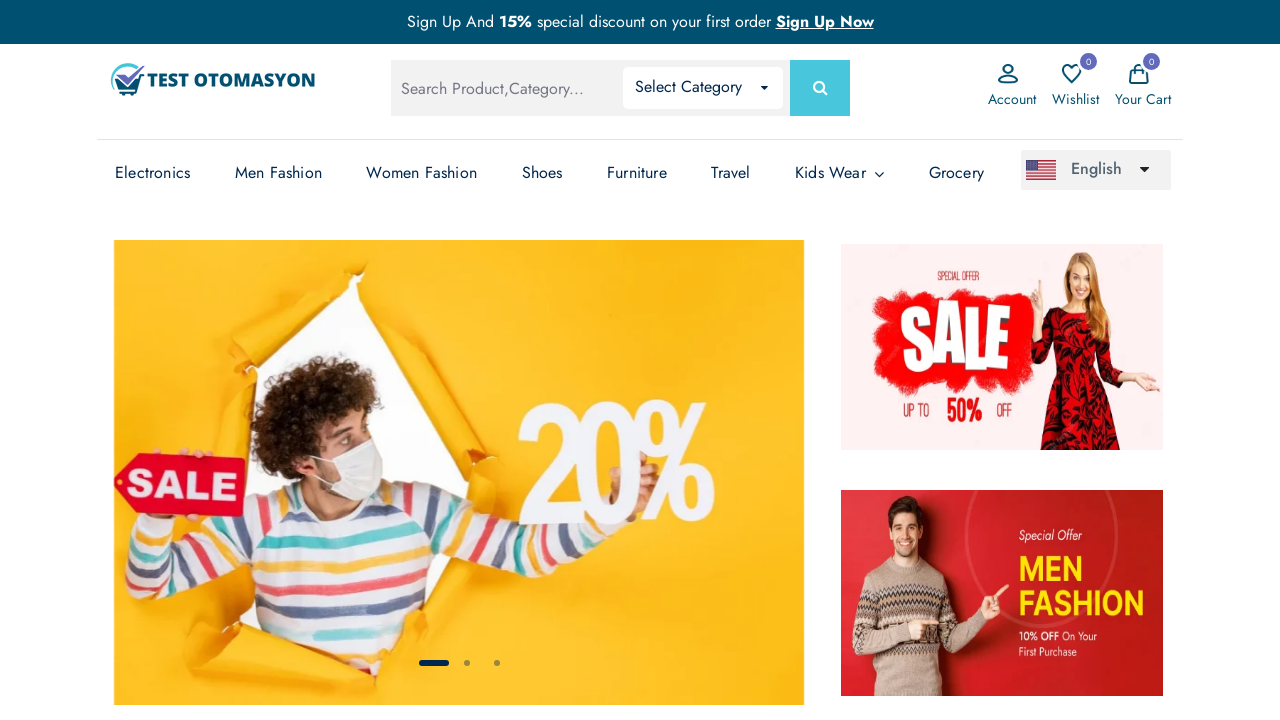

Verified that URL contains 'testotomasyonu'
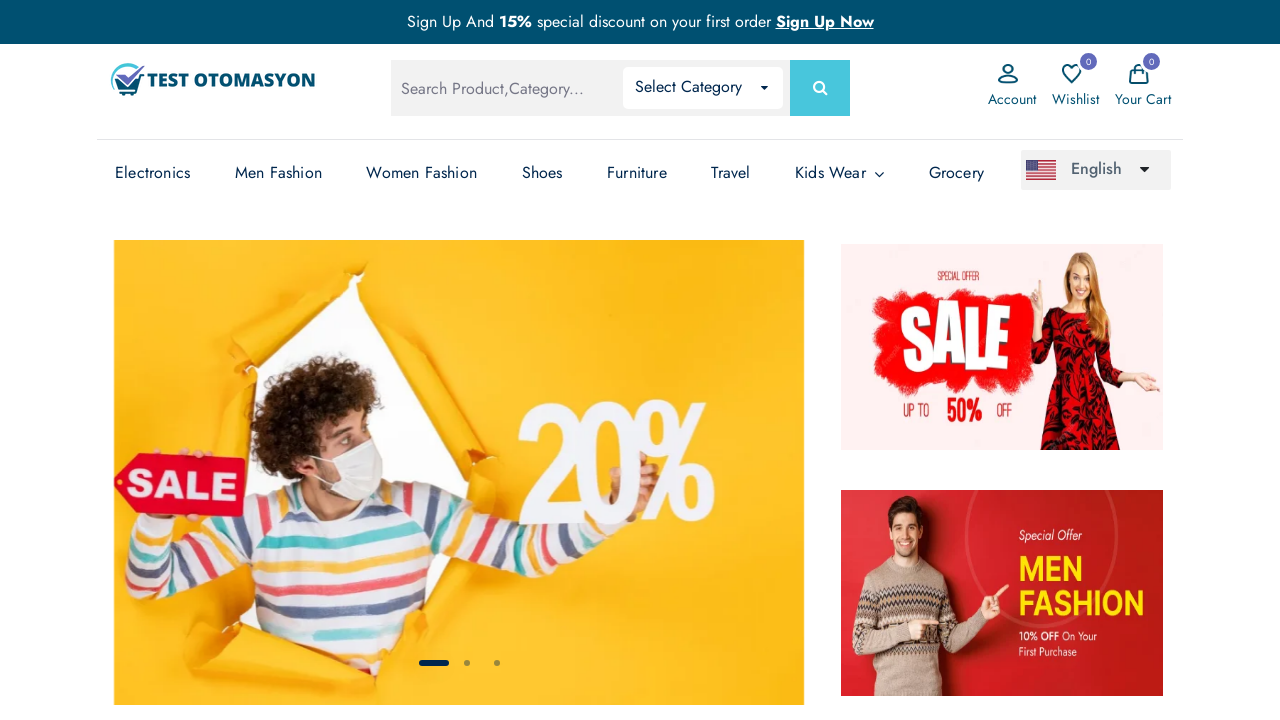

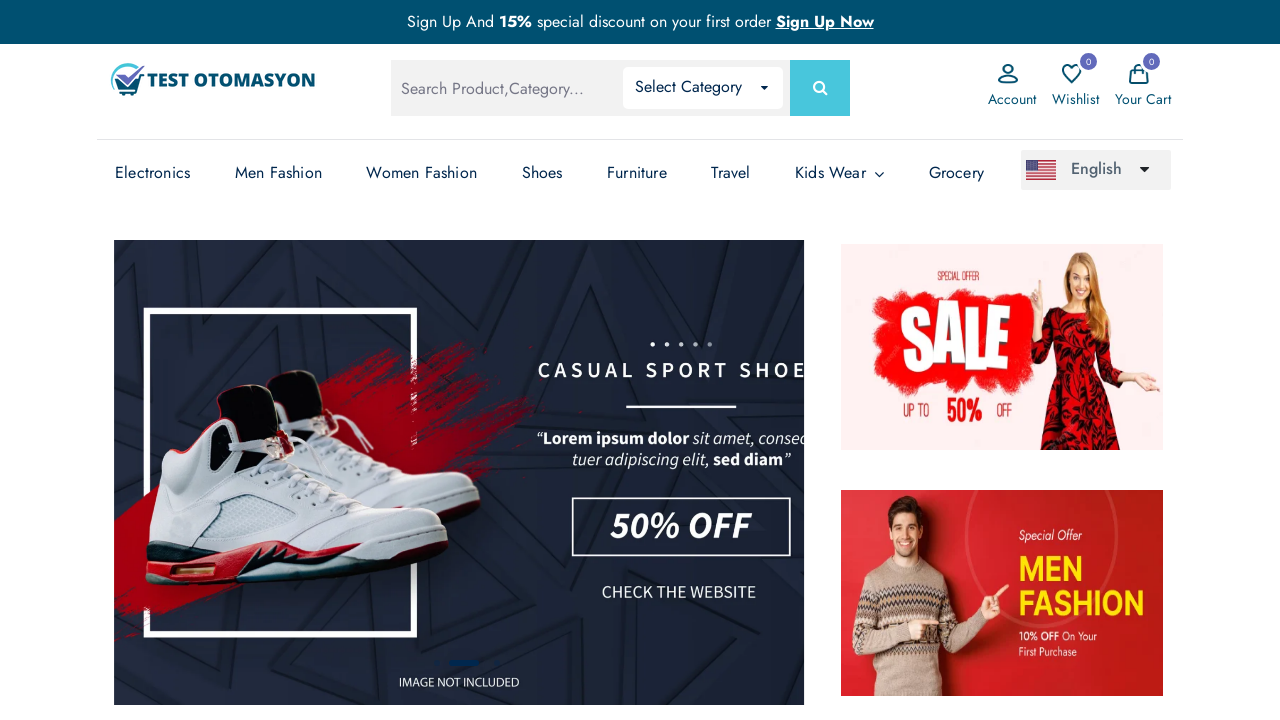